Tests navigation to the checkbox page by clicking the Check Box menu item

Starting URL: https://demoqa.com/elements

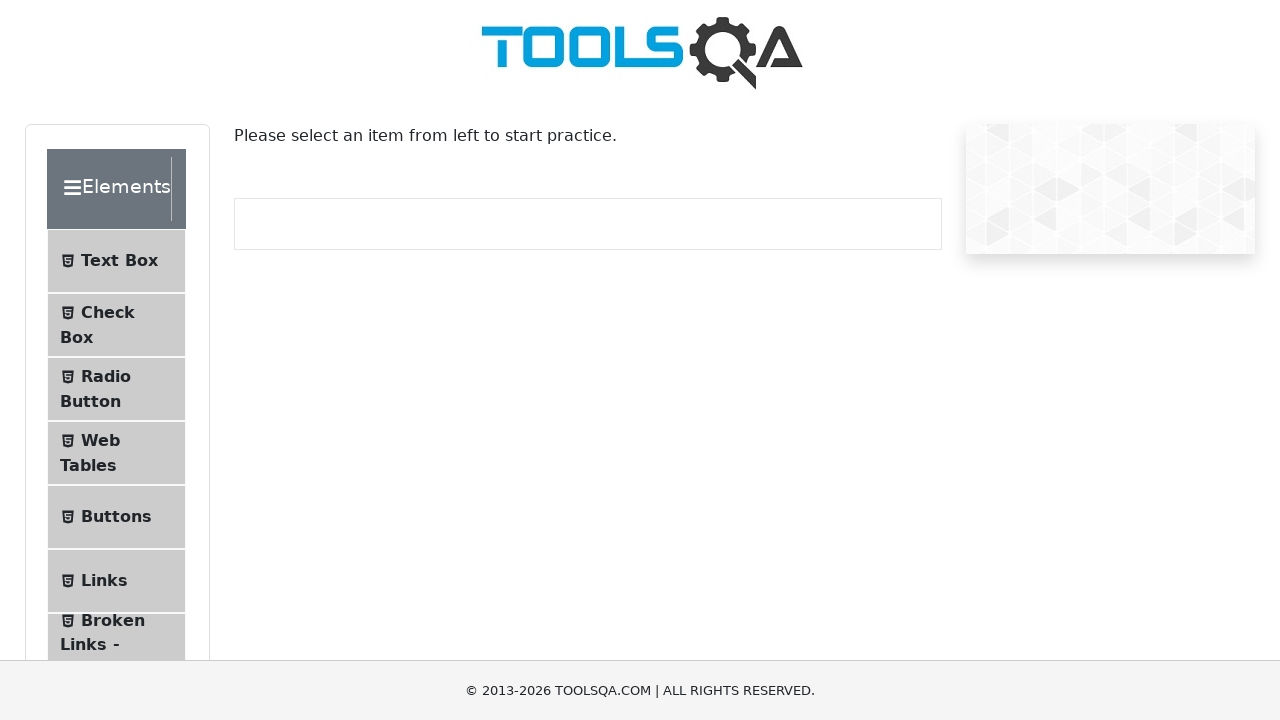

Clicked Check Box menu item at (116, 325) on #item-1
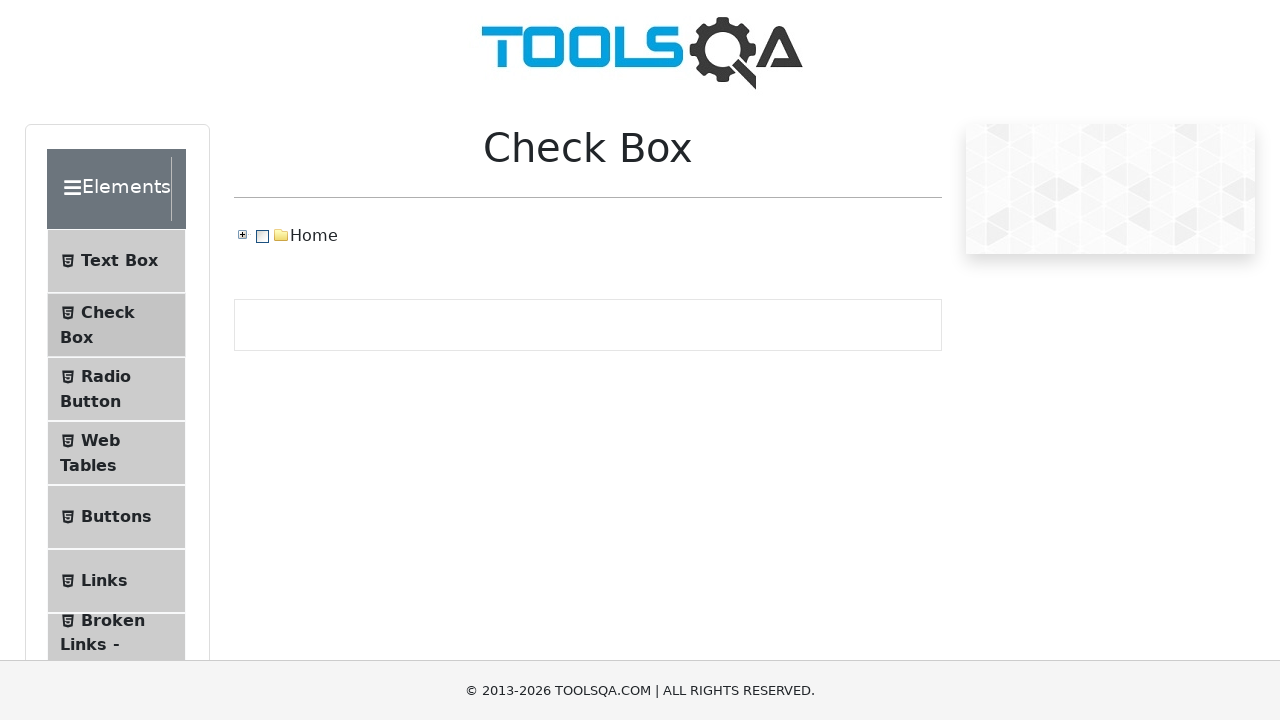

Navigated to checkbox page - URL verified
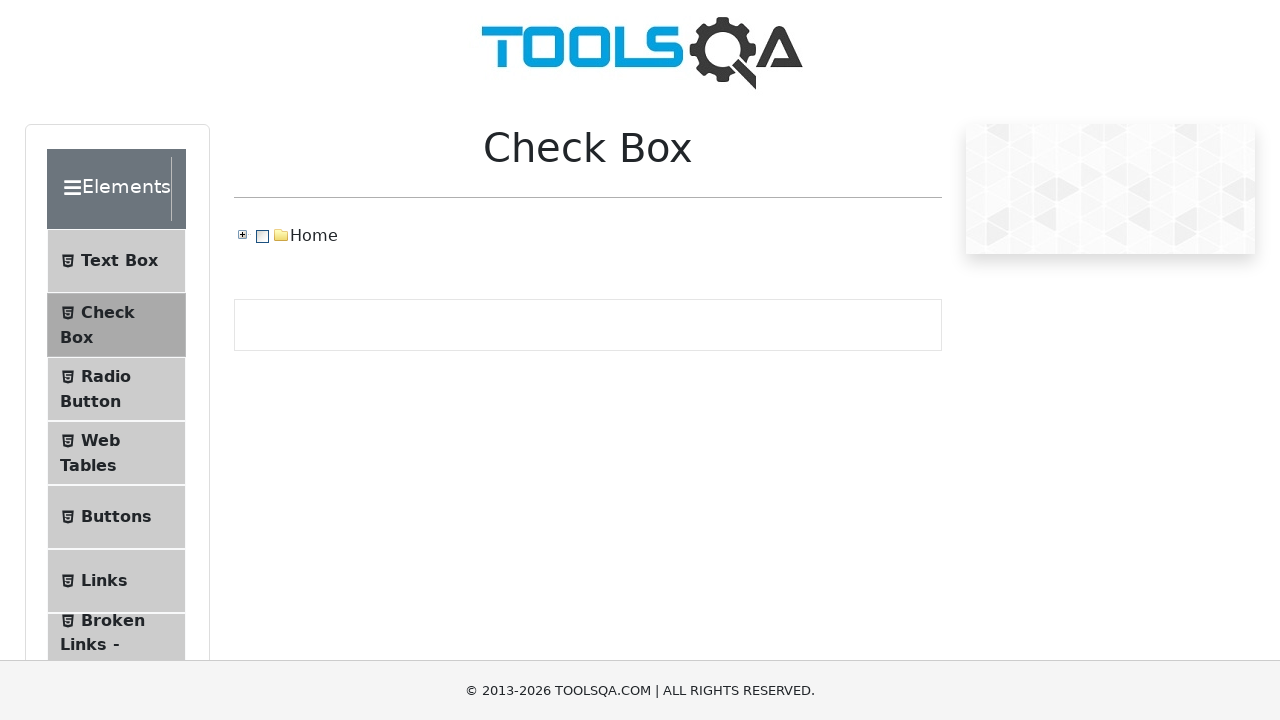

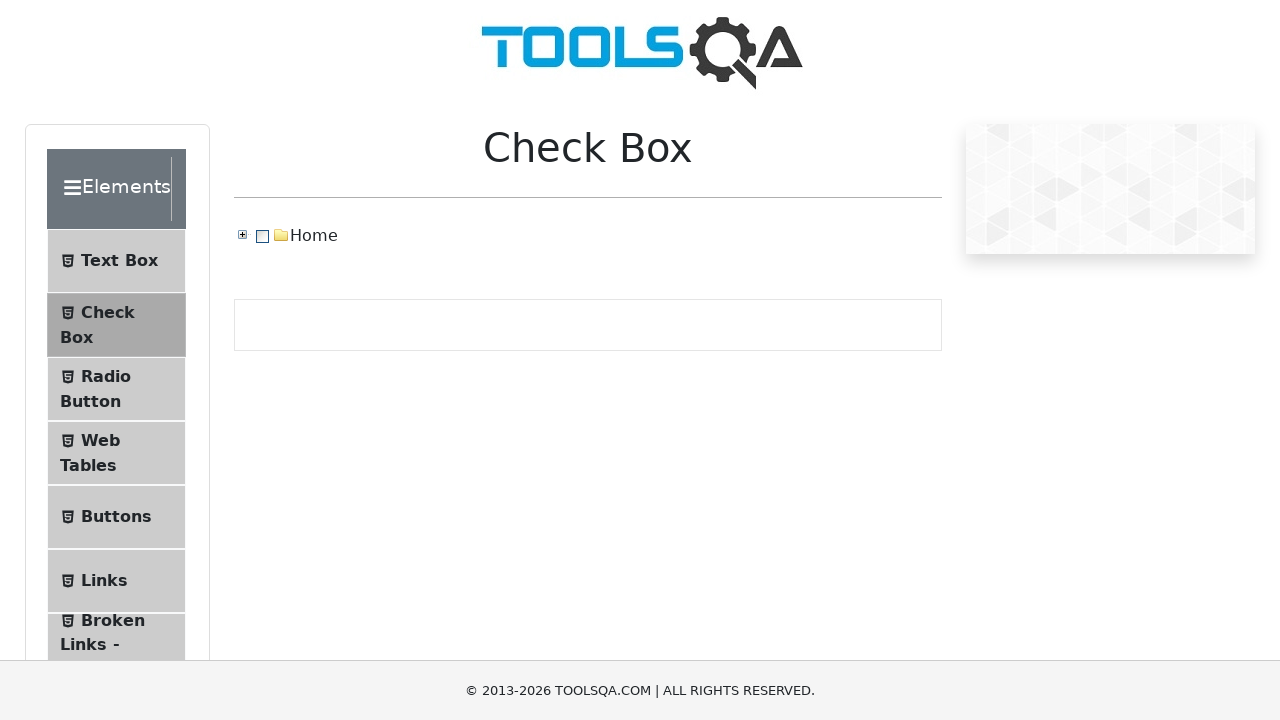